Tests adding six elements and then removing one by clicking the last delete button

Starting URL: https://the-internet.herokuapp.com/

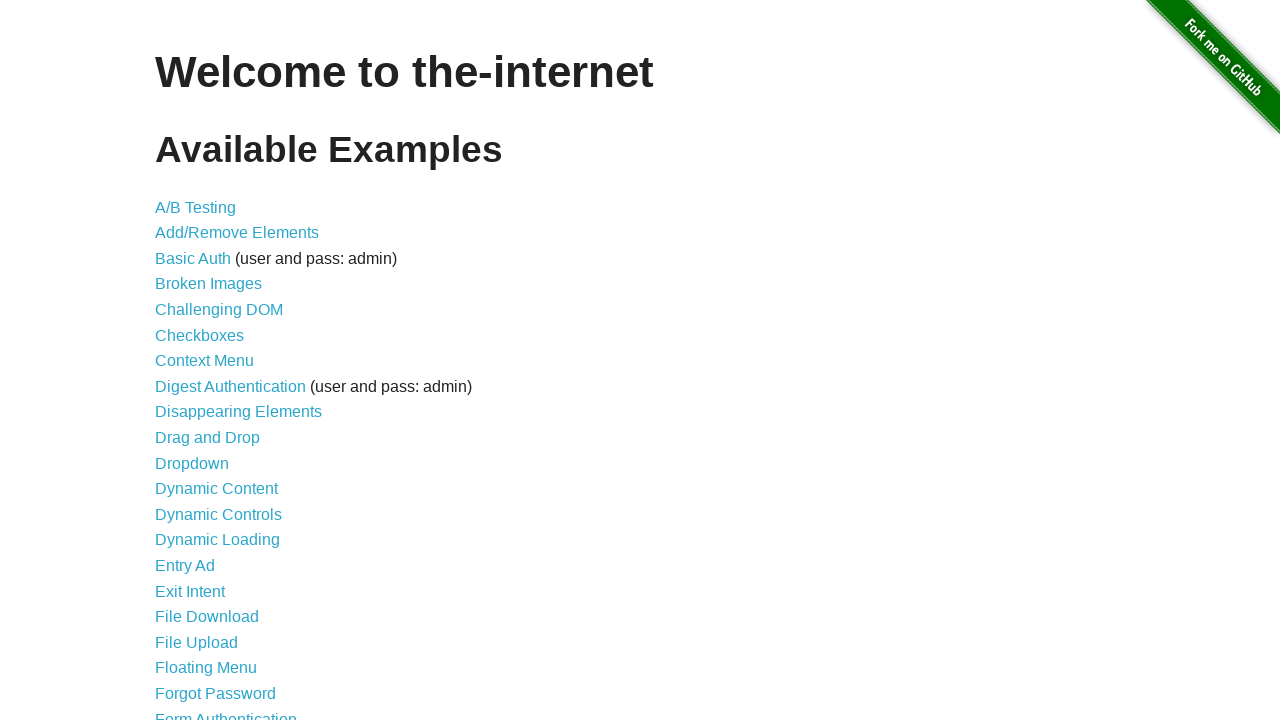

Clicked on Add/Remove Elements link at (237, 233) on text=Add/Remove Elements
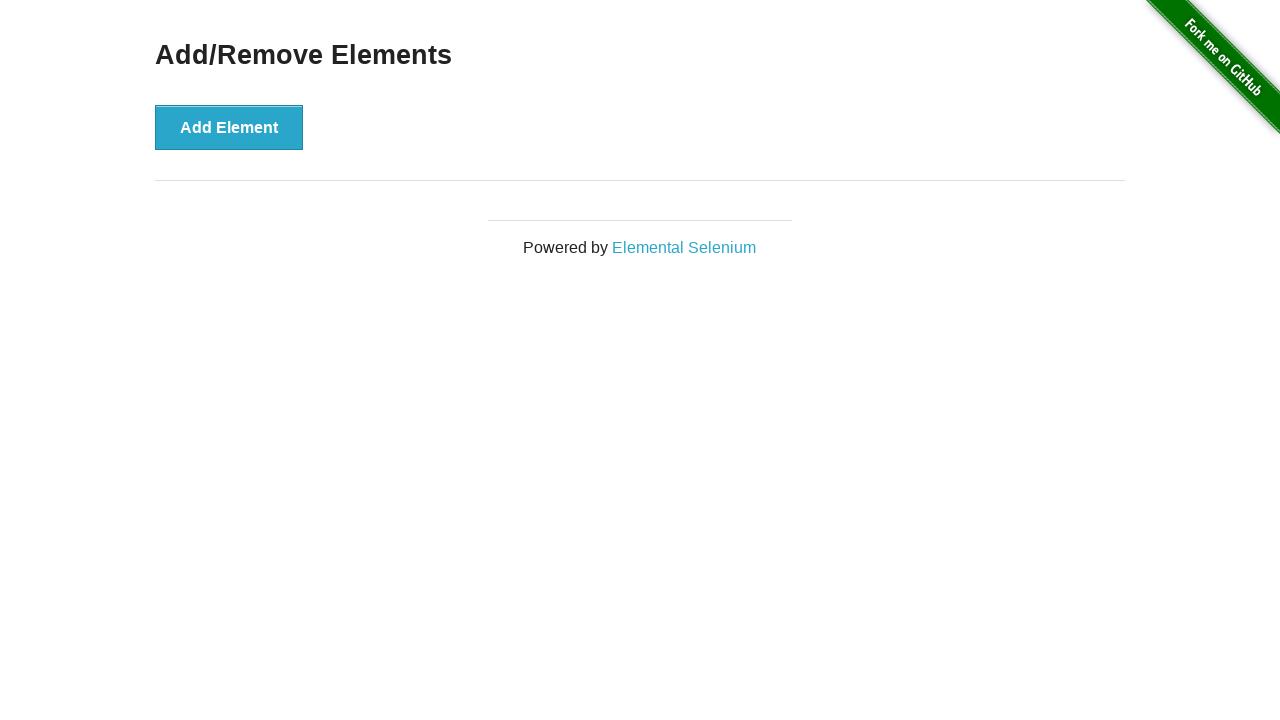

Clicked Add Element button (iteration 1/6) at (229, 127) on button:has-text('Add Element')
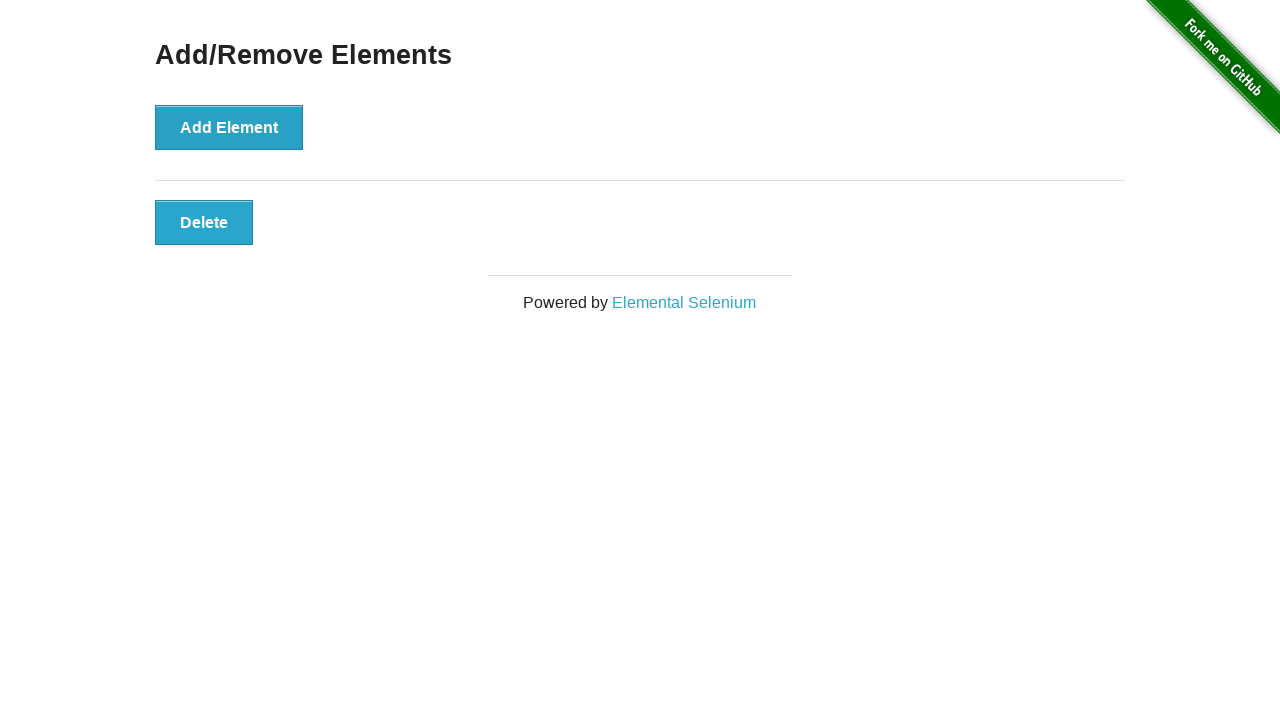

Clicked Add Element button (iteration 2/6) at (229, 127) on button:has-text('Add Element')
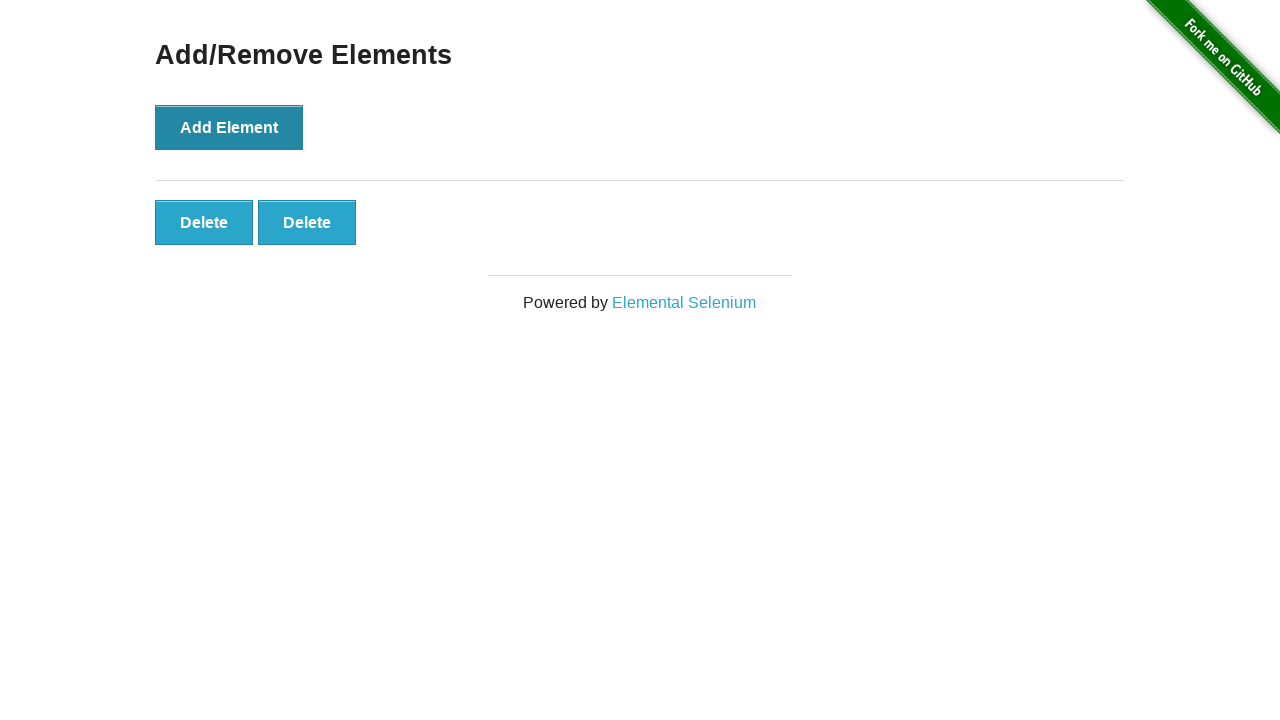

Clicked Add Element button (iteration 3/6) at (229, 127) on button:has-text('Add Element')
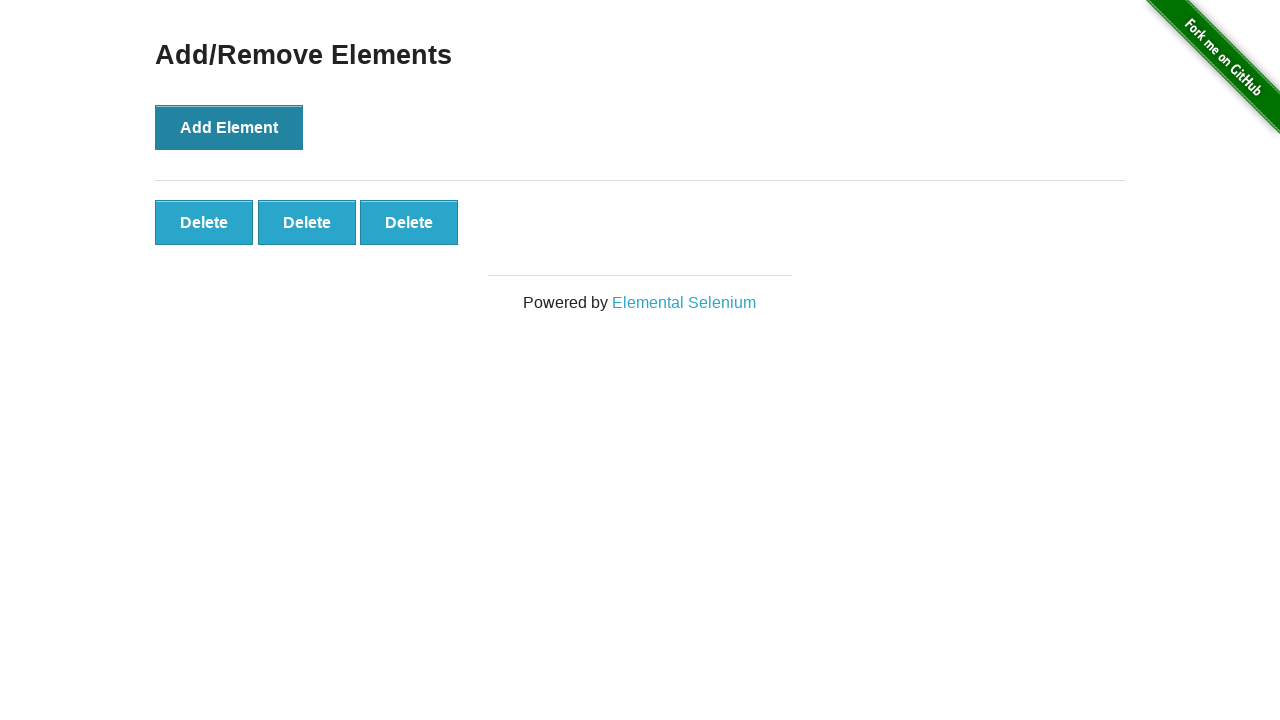

Clicked Add Element button (iteration 4/6) at (229, 127) on button:has-text('Add Element')
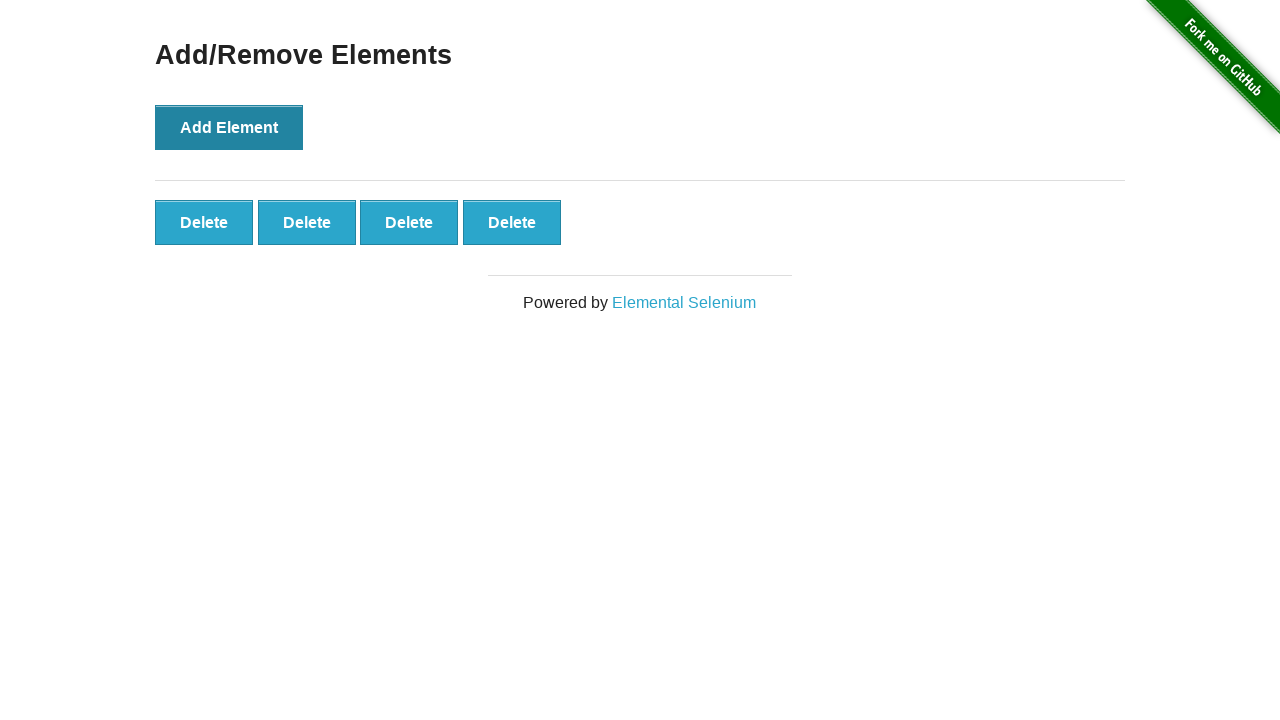

Clicked Add Element button (iteration 5/6) at (229, 127) on button:has-text('Add Element')
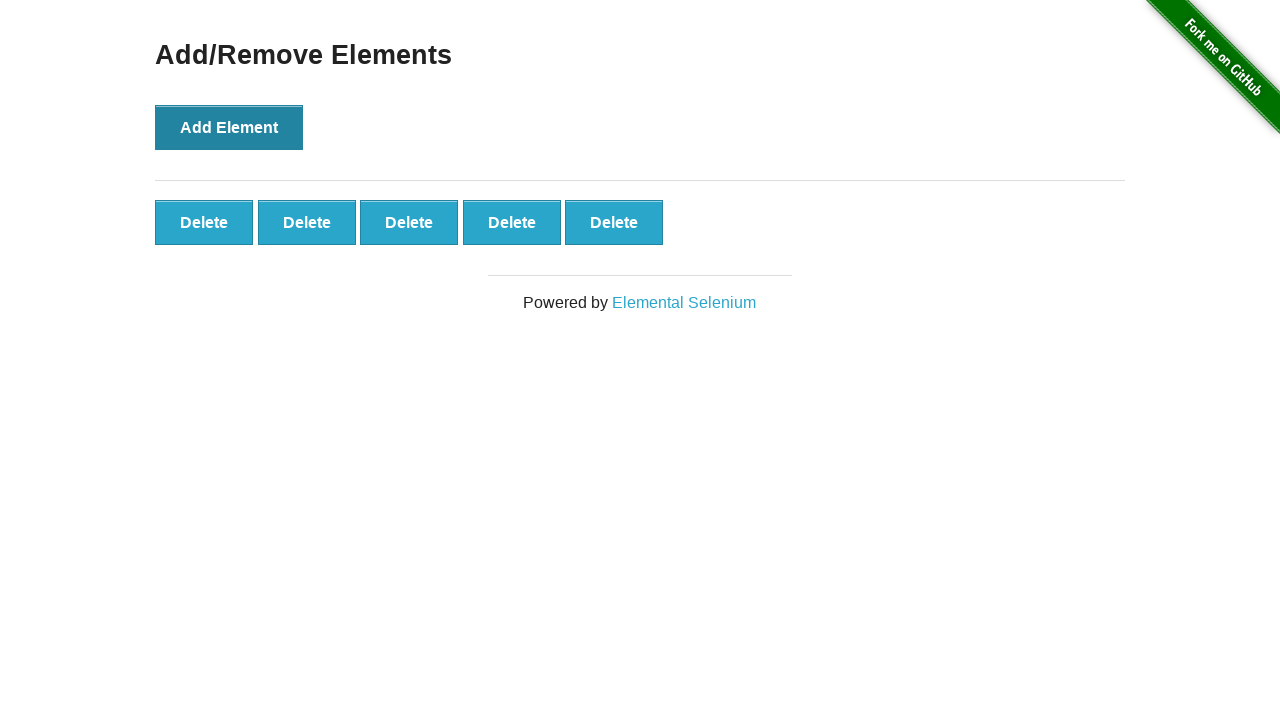

Clicked Add Element button (iteration 6/6) at (229, 127) on button:has-text('Add Element')
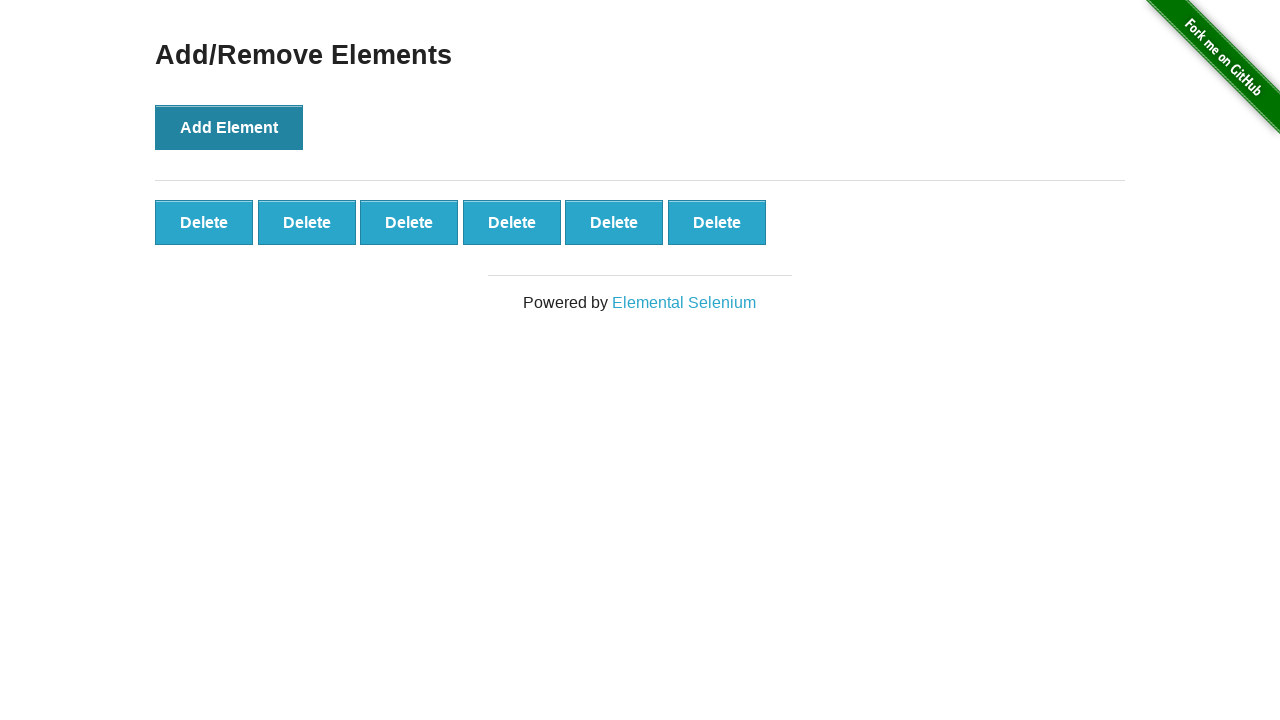

Waited for added elements to appear
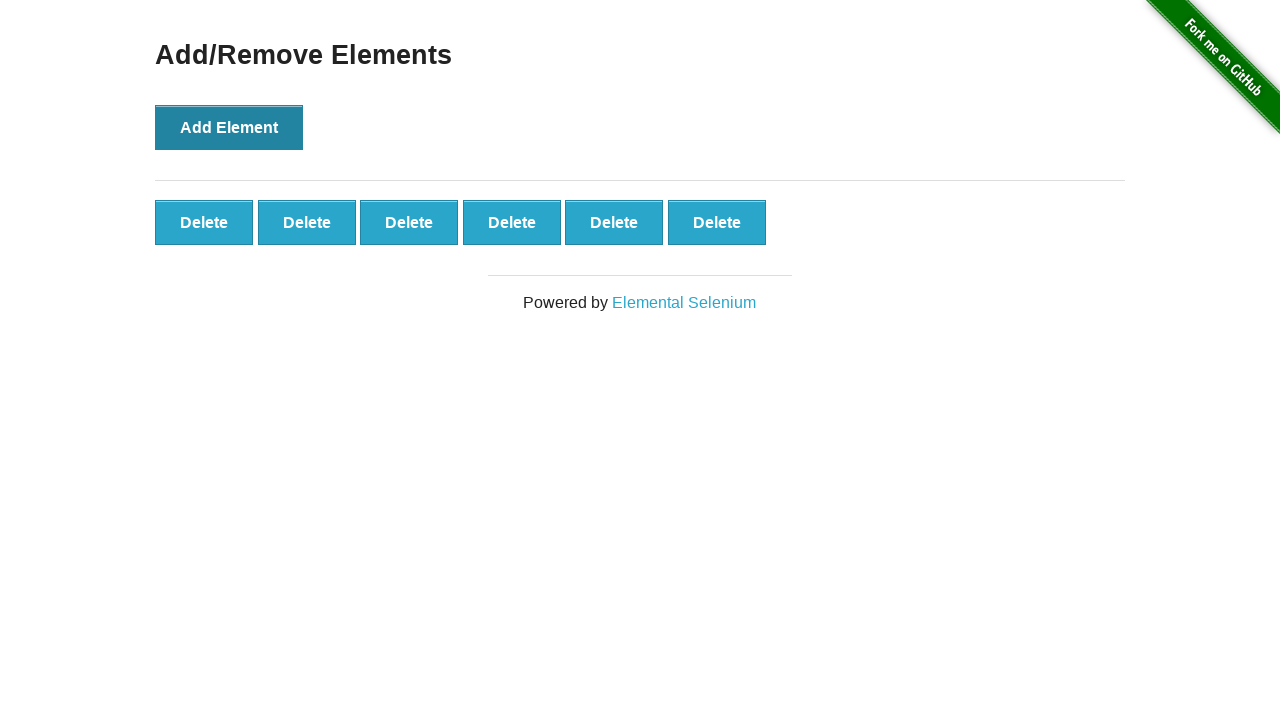

Located all delete buttons
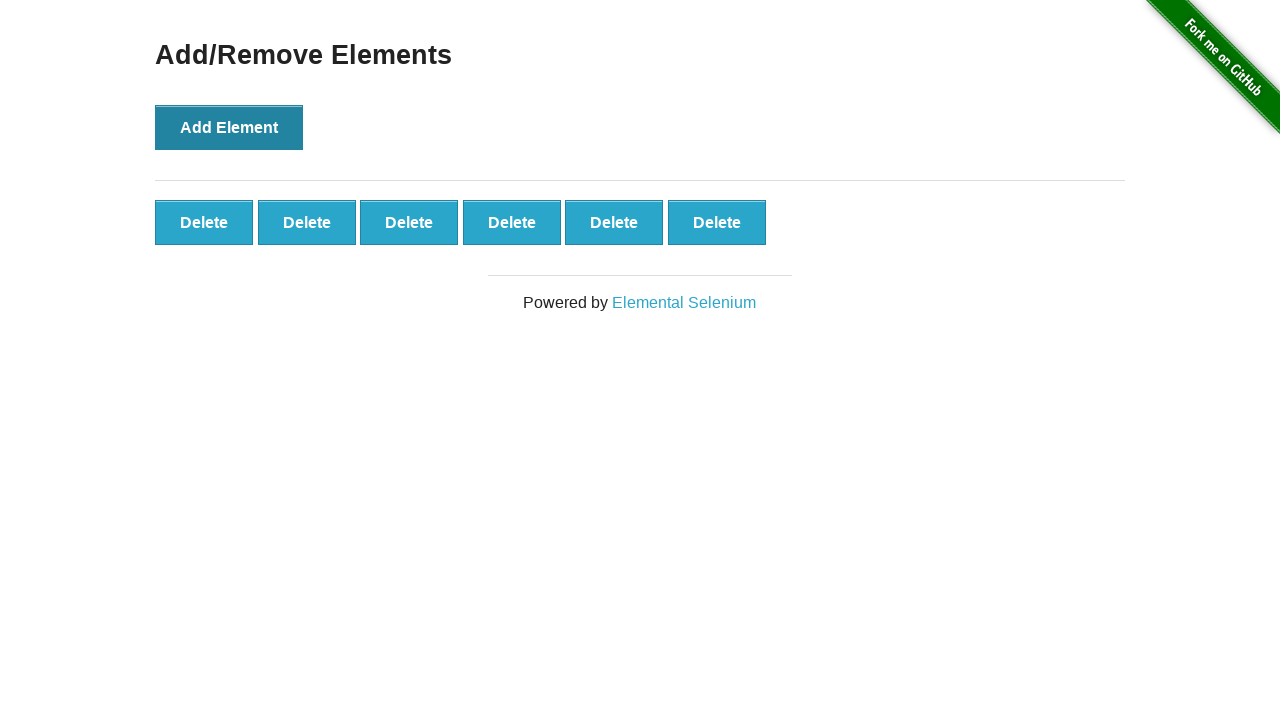

Clicked the last delete button to remove one element at (717, 222) on xpath=//div[@id='content']//button[@class='added-manually'] >> nth=-1
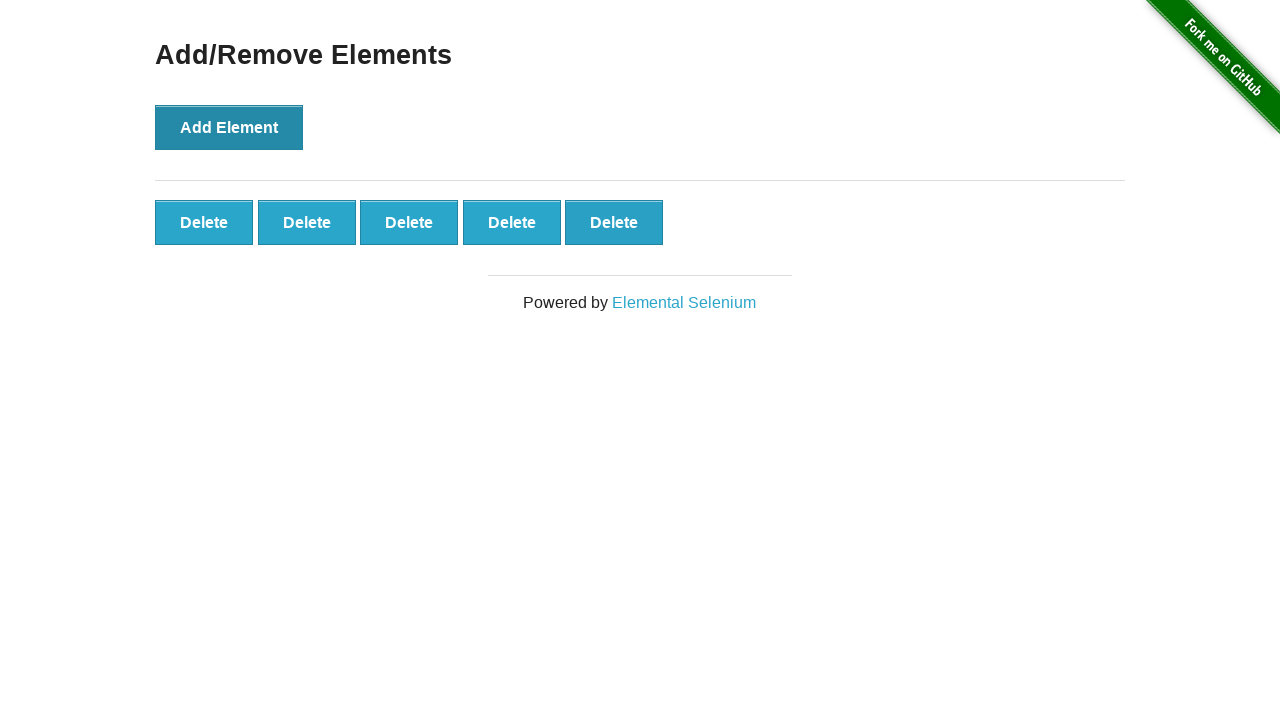

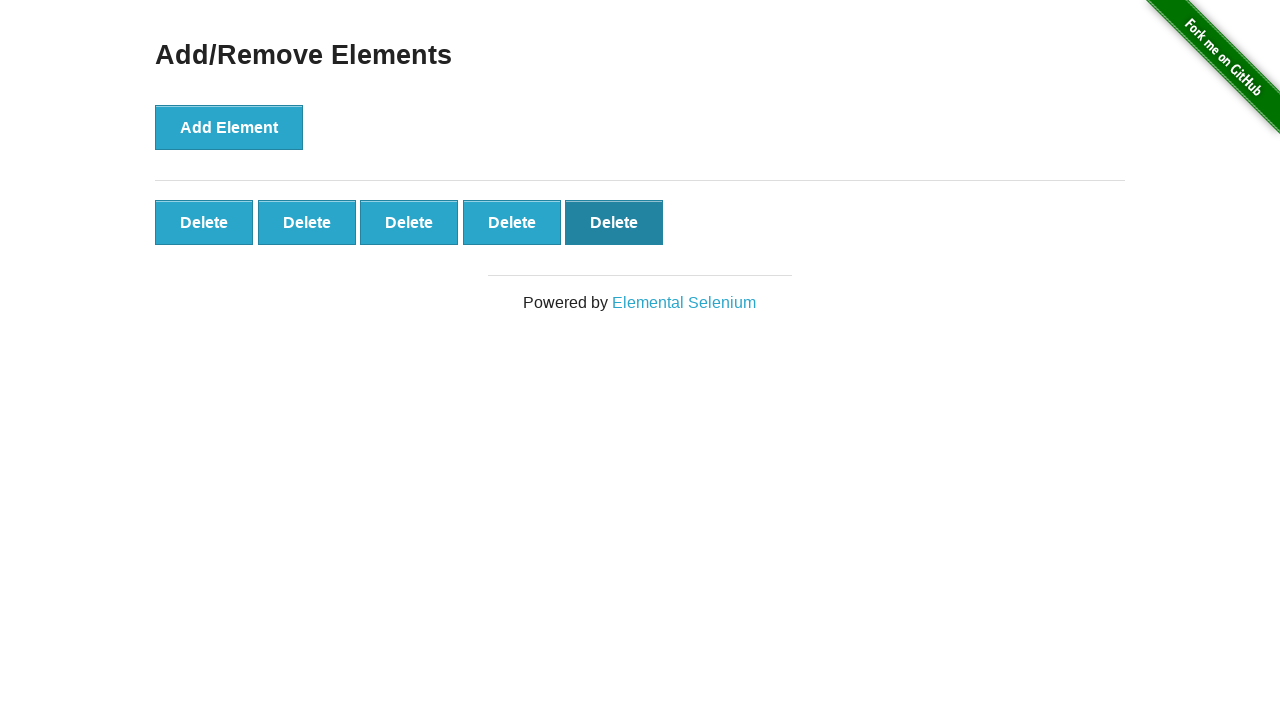